Navigates to qa.com and verifies that the URL redirects correctly to the expected HTTPS URL

Starting URL: http://qa.com/

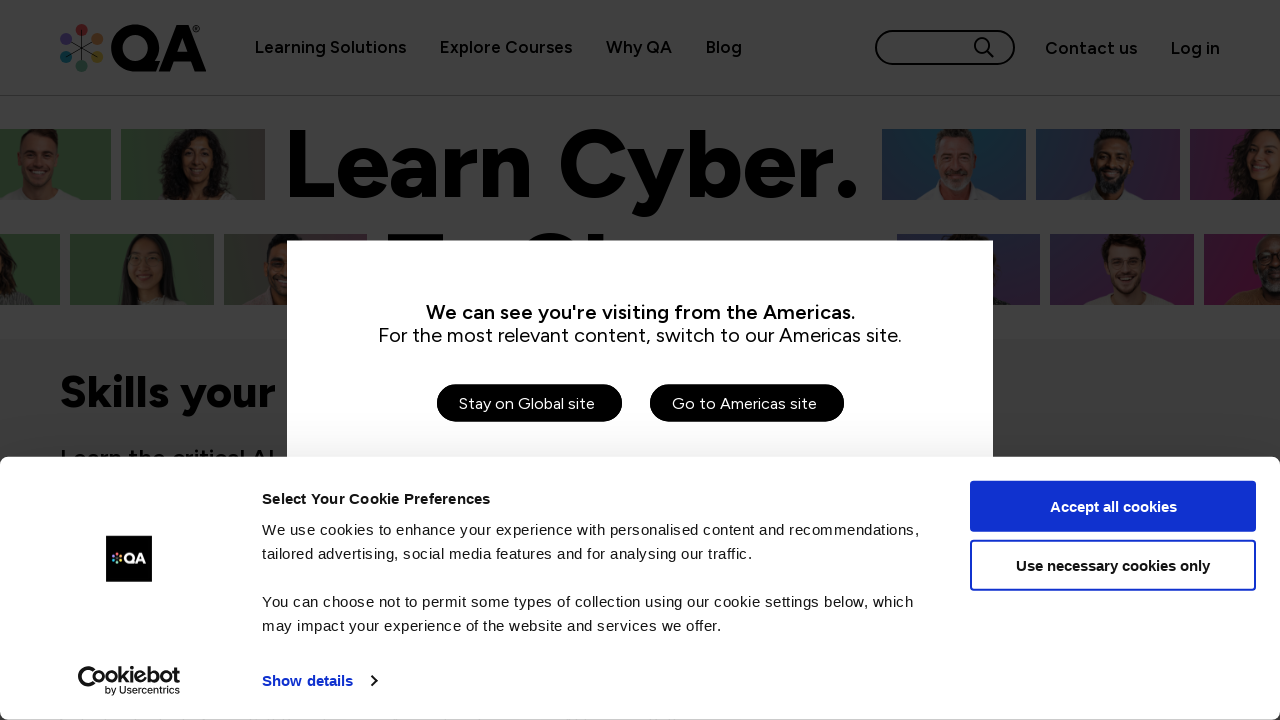

Navigated to http://qa.com/
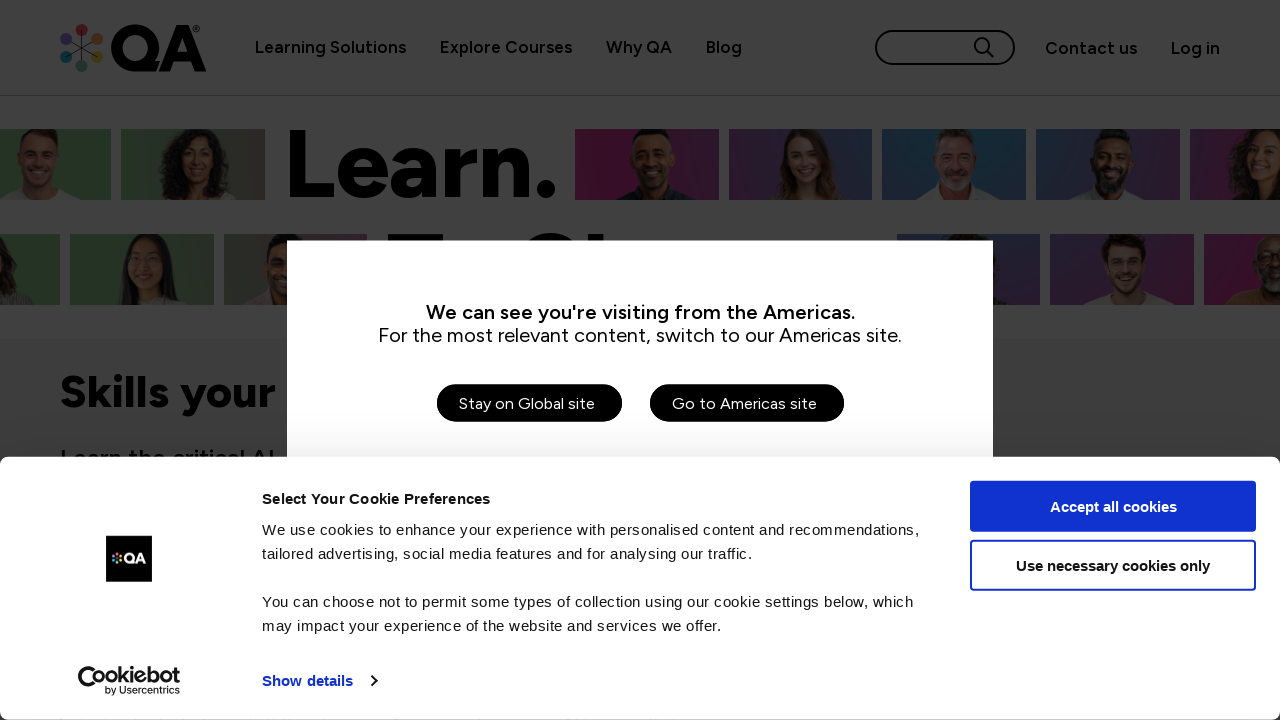

Waited for page to load and network to be idle
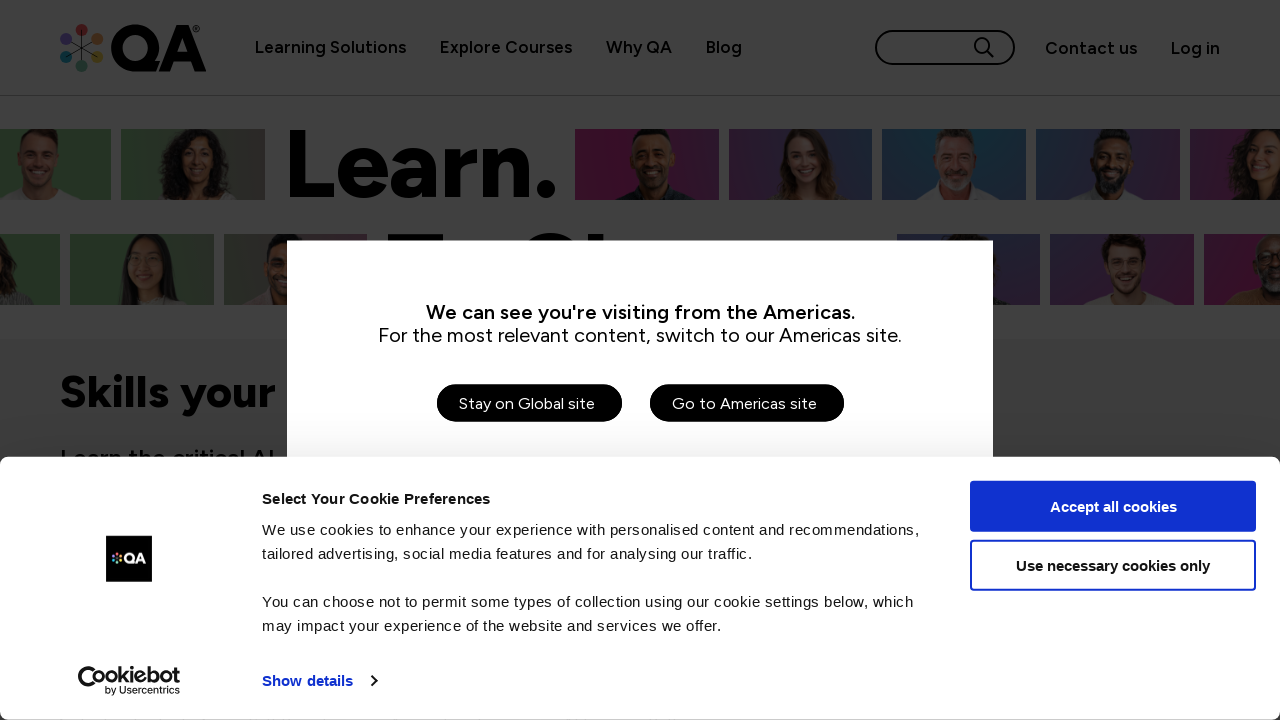

Retrieved current URL from page
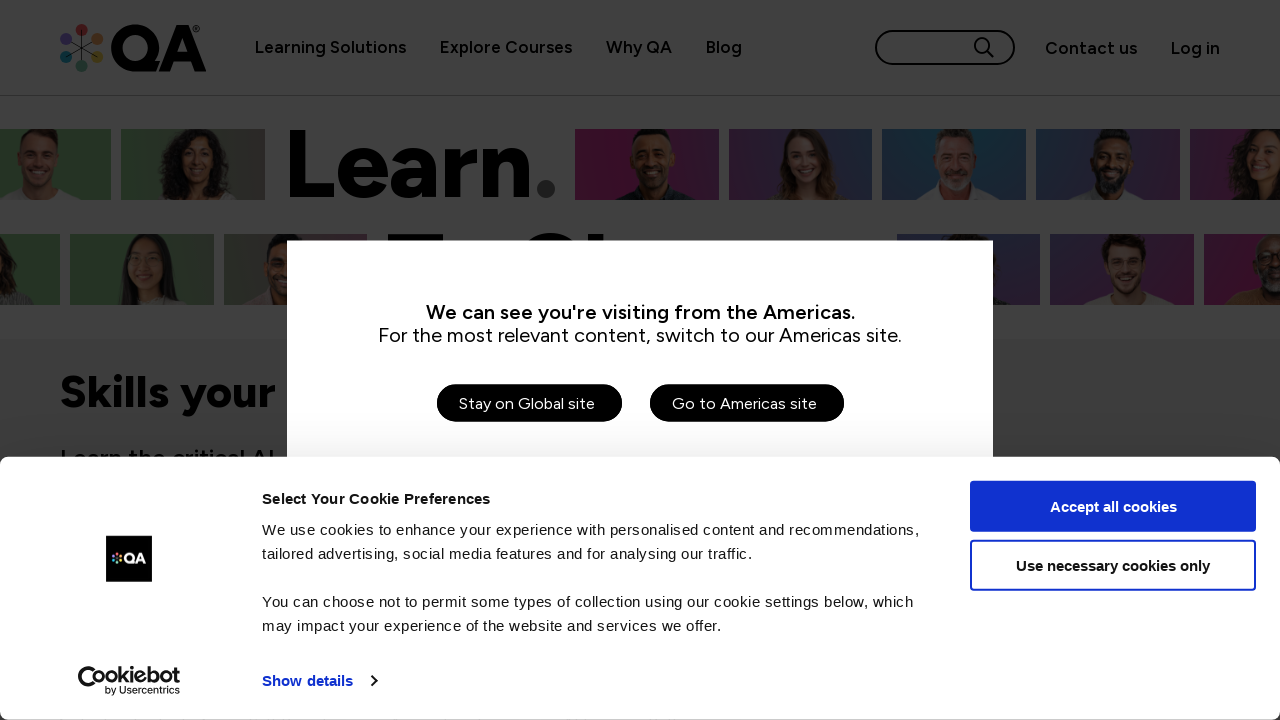

Verified URL redirected correctly to https://www.qa.com/
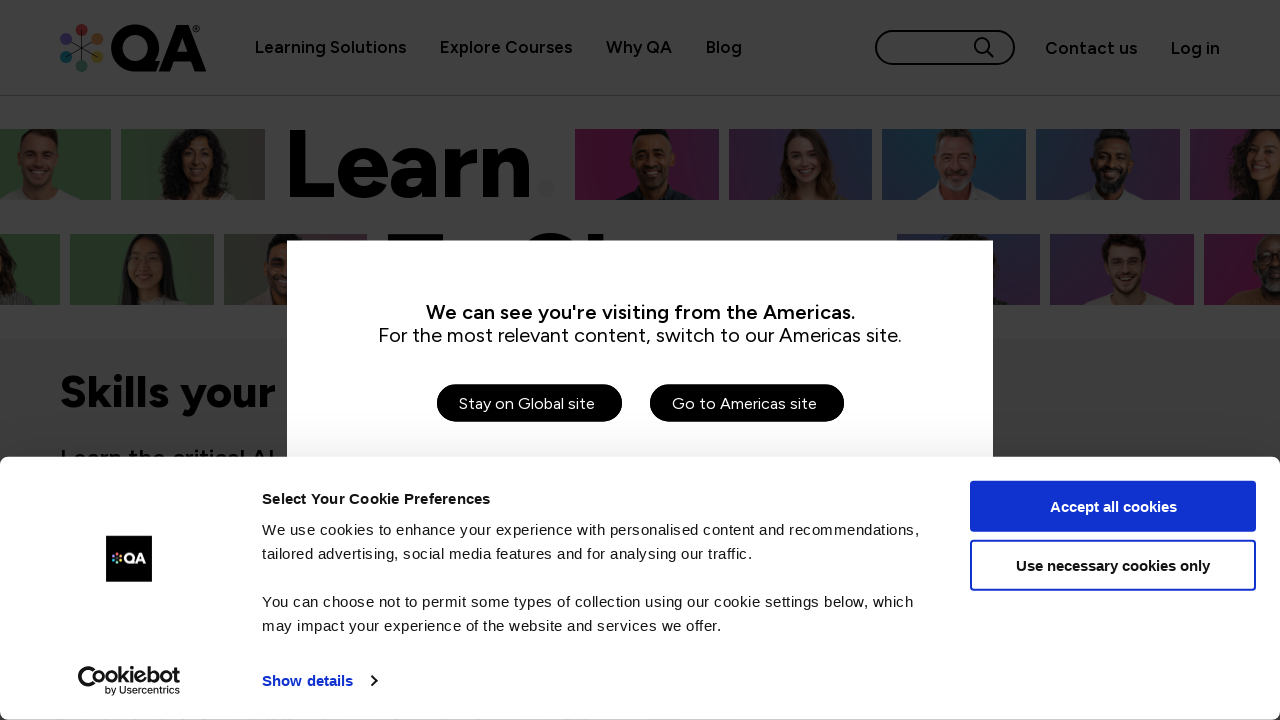

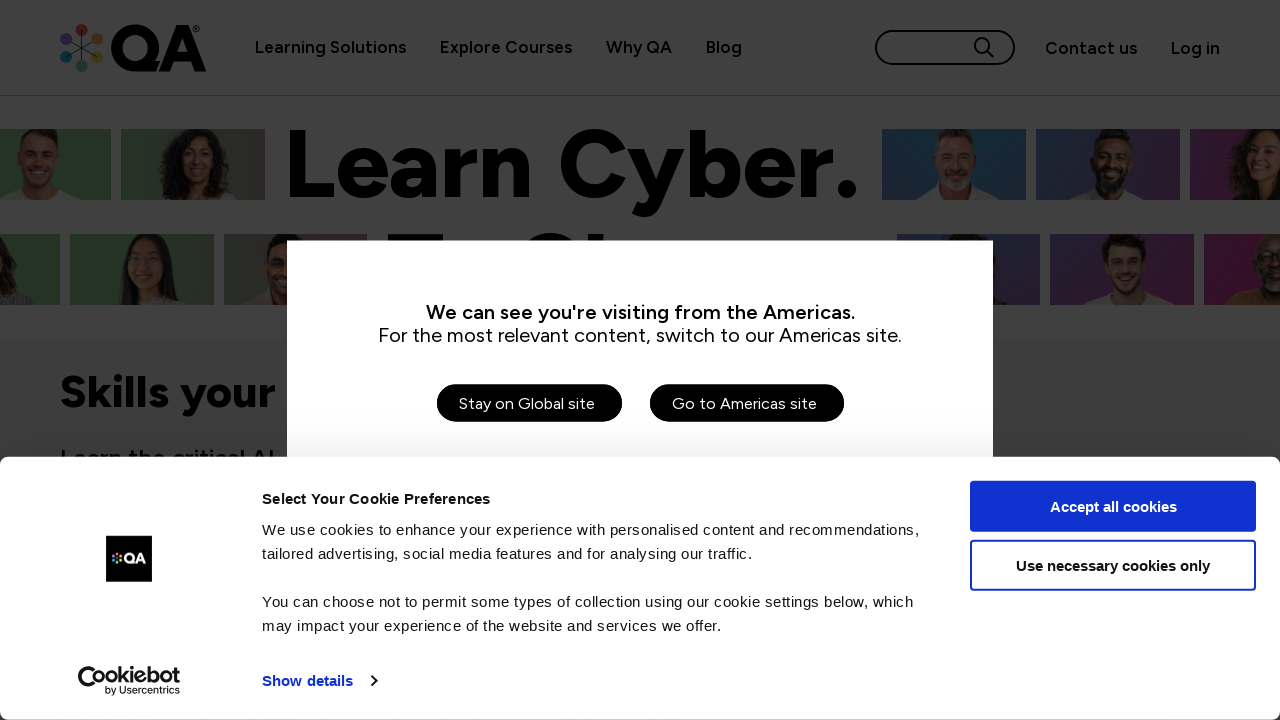